Tests successful form submission with valid name, email, and age data

Starting URL: https://davi-vert.vercel.app/index.html

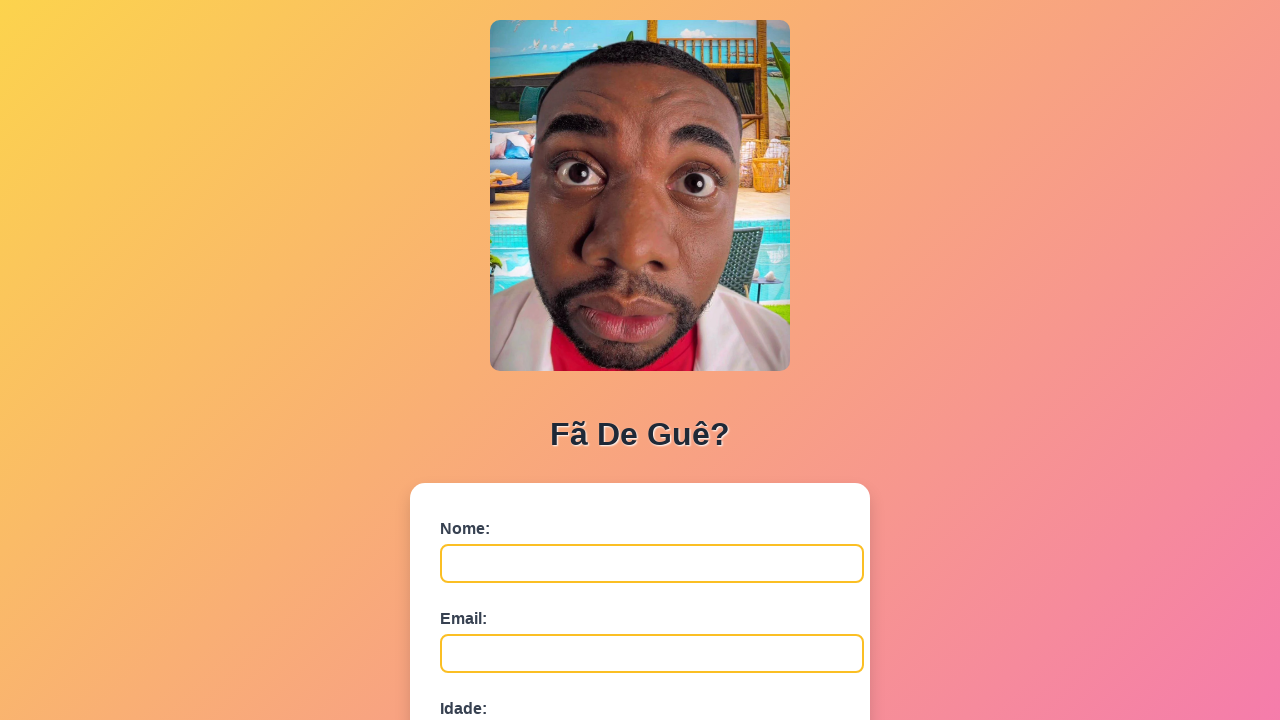

Navigated to form page
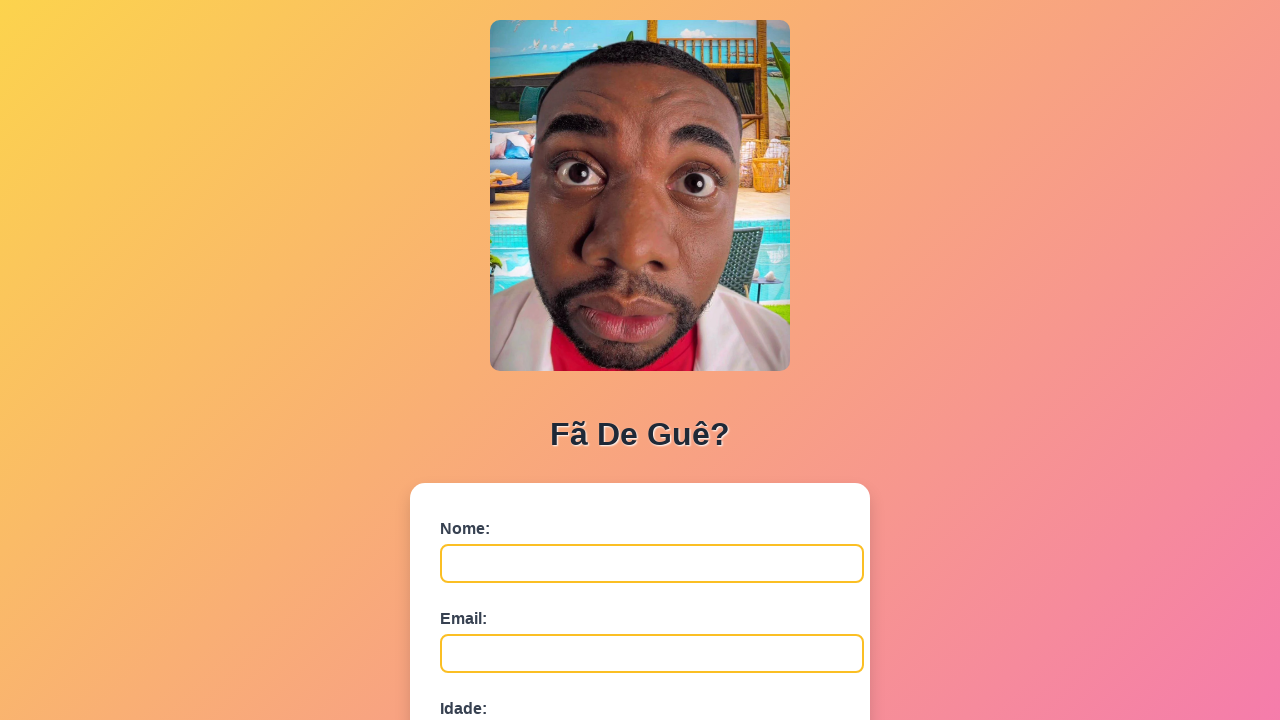

Filled name field with 'Maria Oliveira' on #nome
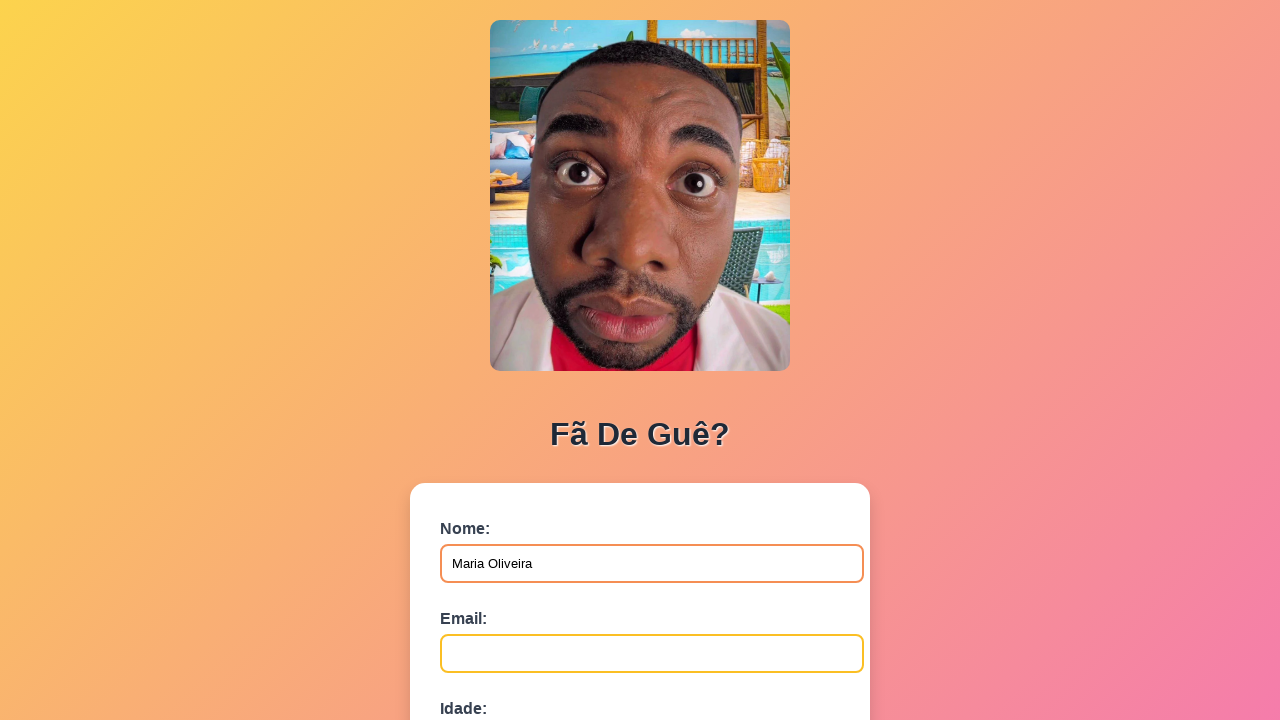

Filled email field with 'maria.oliveira@example.com' on #email
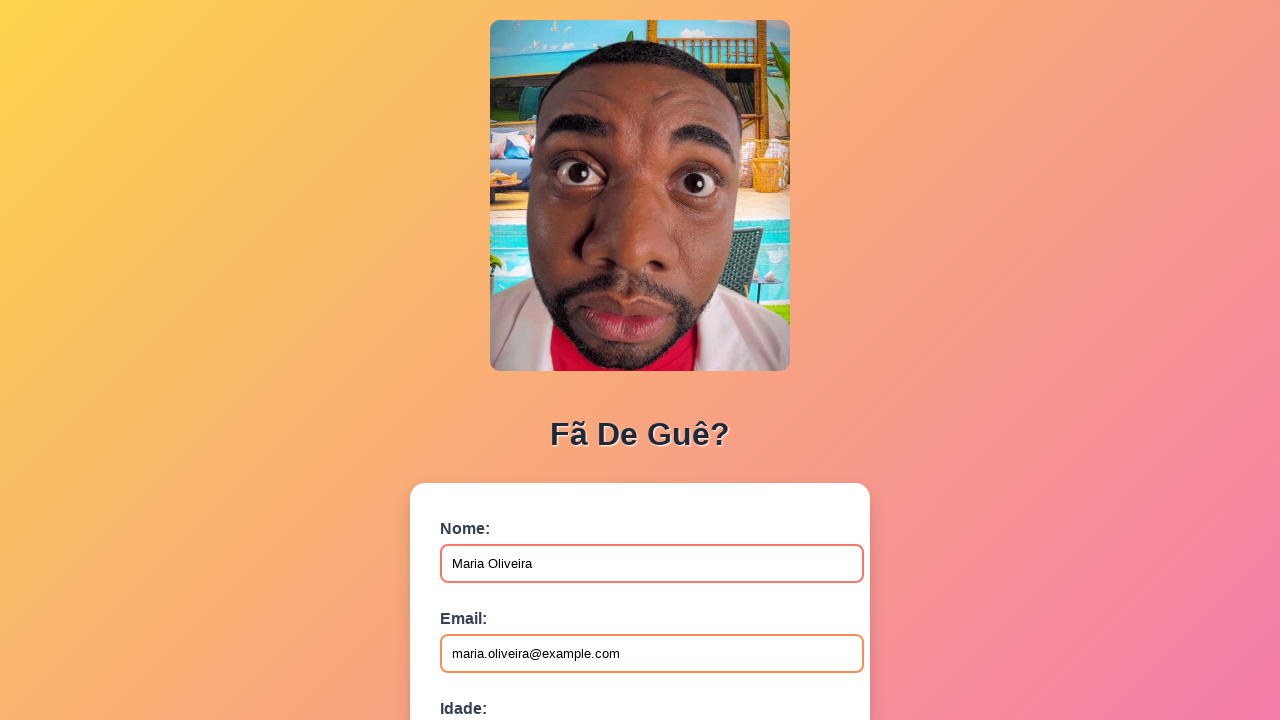

Filled age field with '35' on #idade
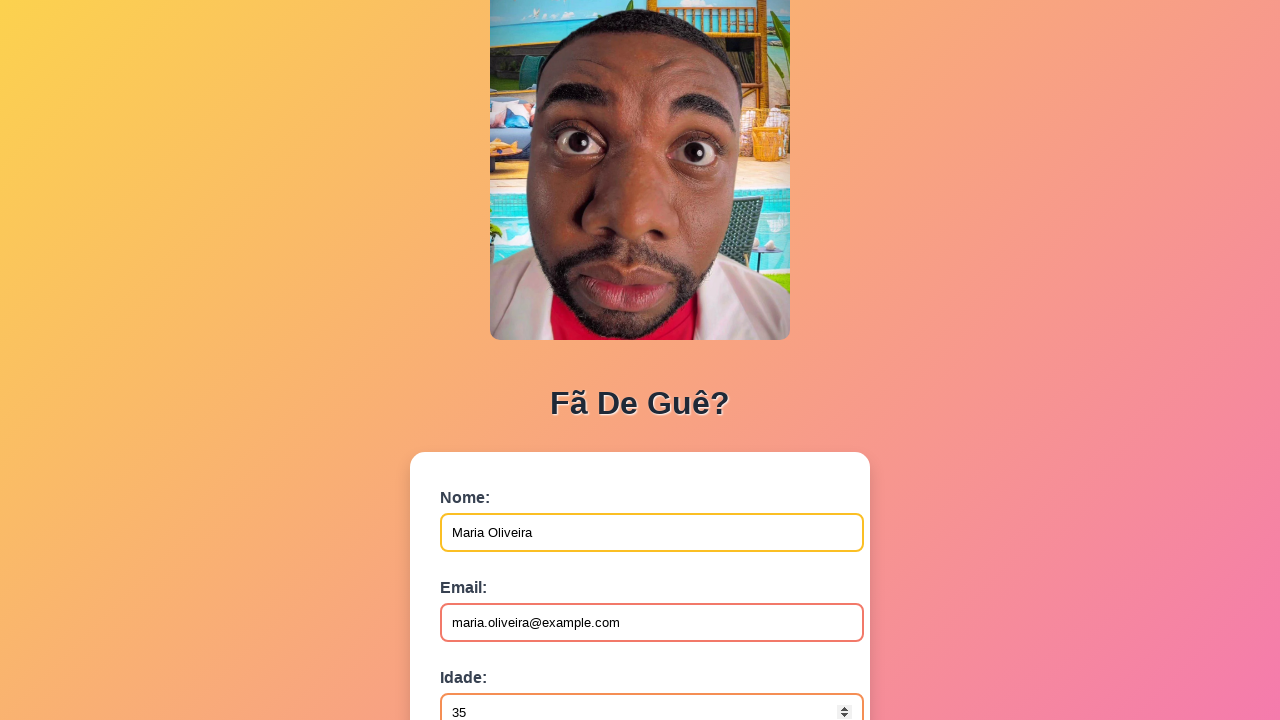

Clicked submit button to submit form at (490, 569) on button[type='submit']
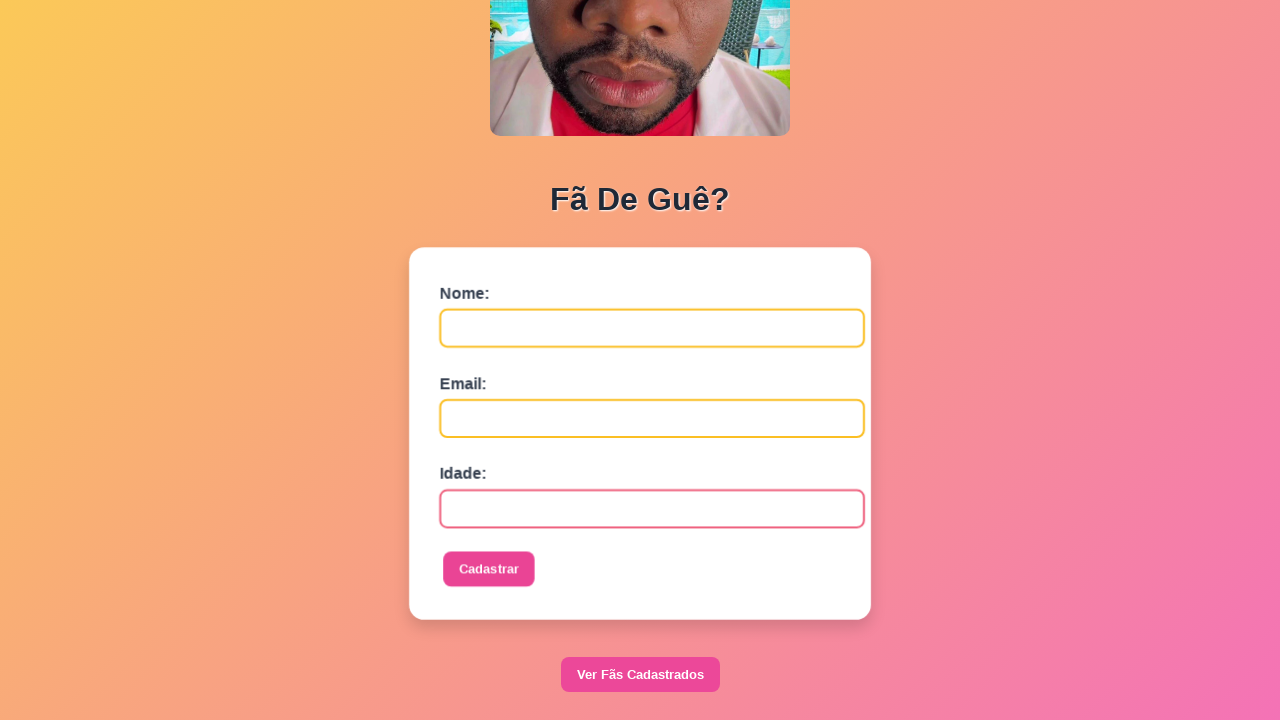

Set up dialog handler to accept alerts
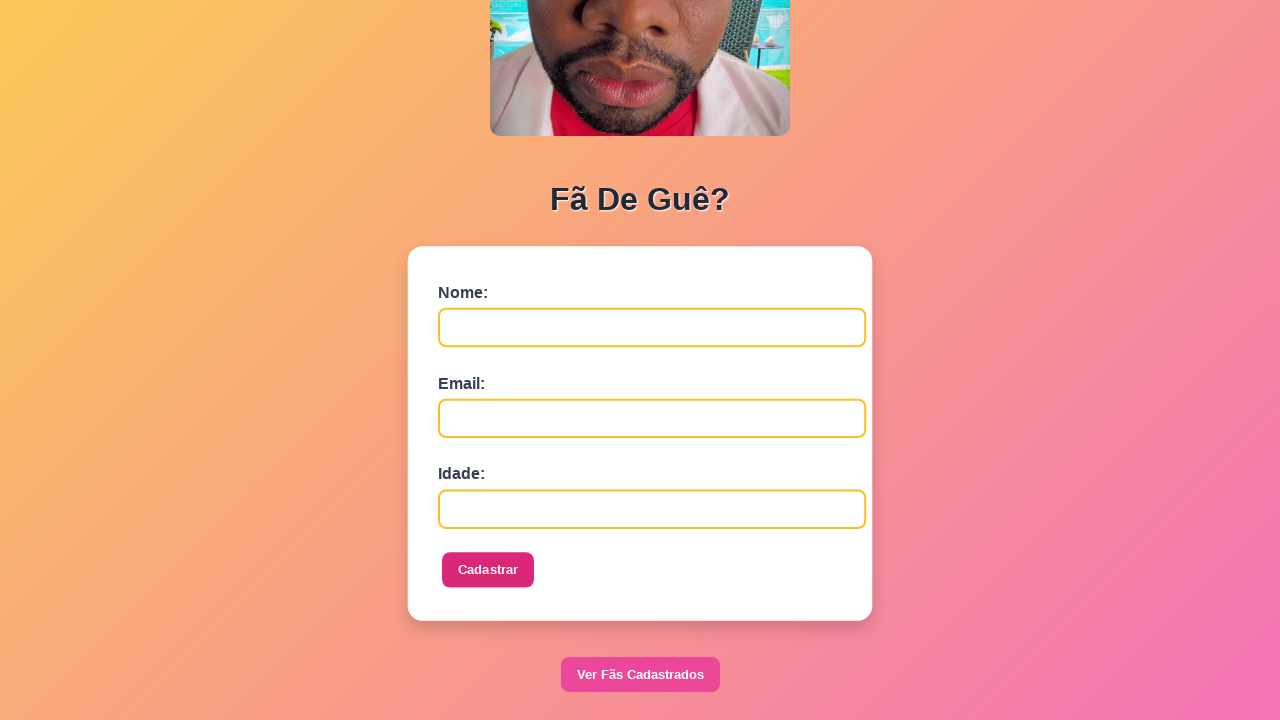

Waited 1000ms for form processing
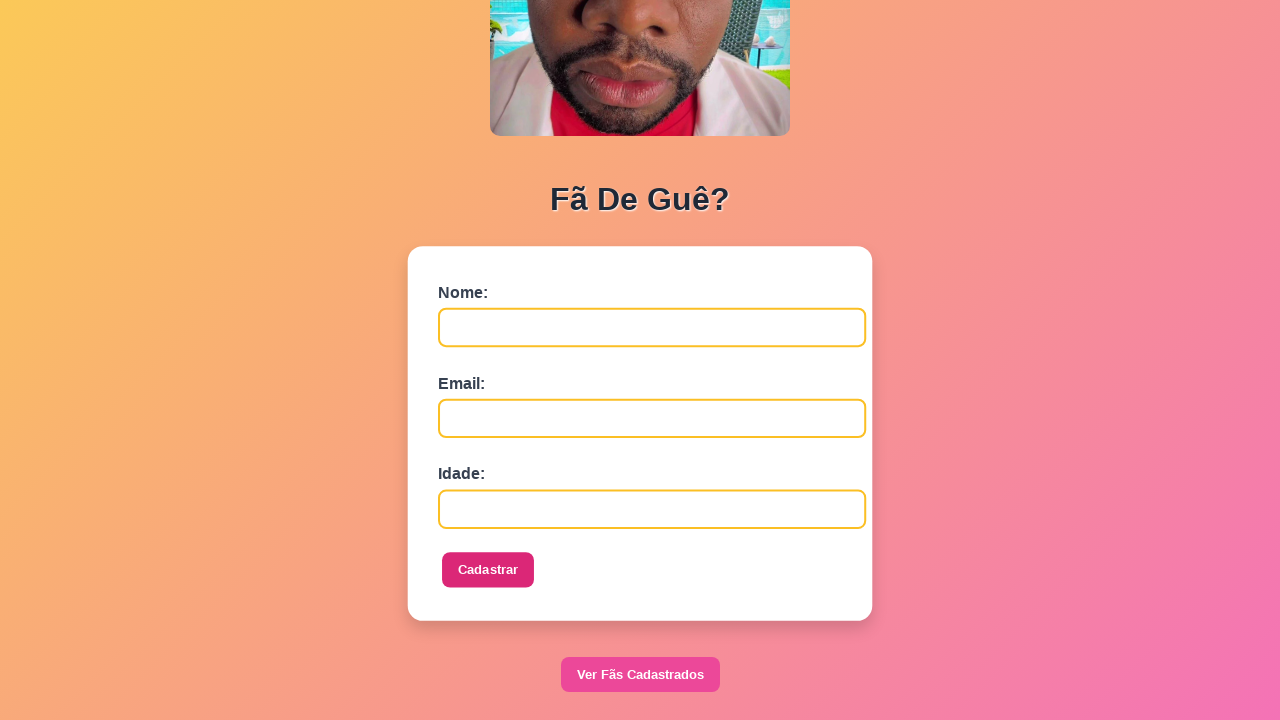

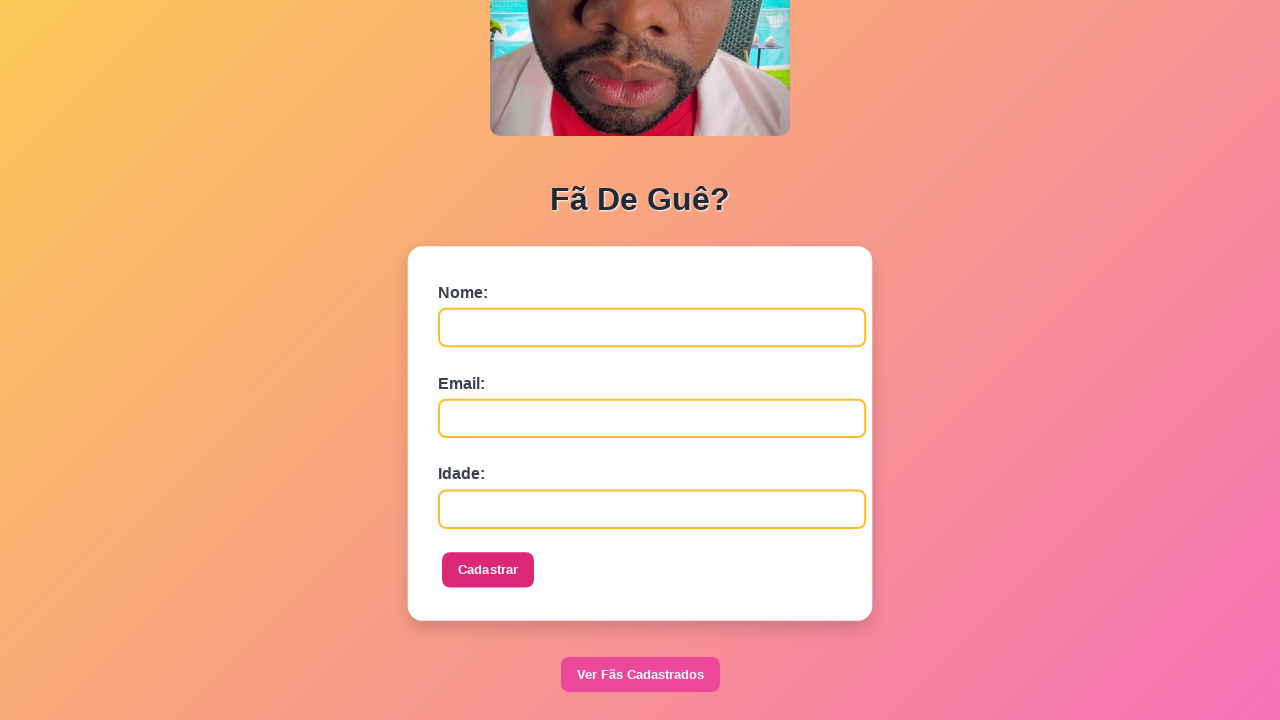